Tests that an error message can be dismissed by fixing the invalid input and saving again

Starting URL: https://devmountain-qa.github.io/employee-manager/1.2_Version/index.html

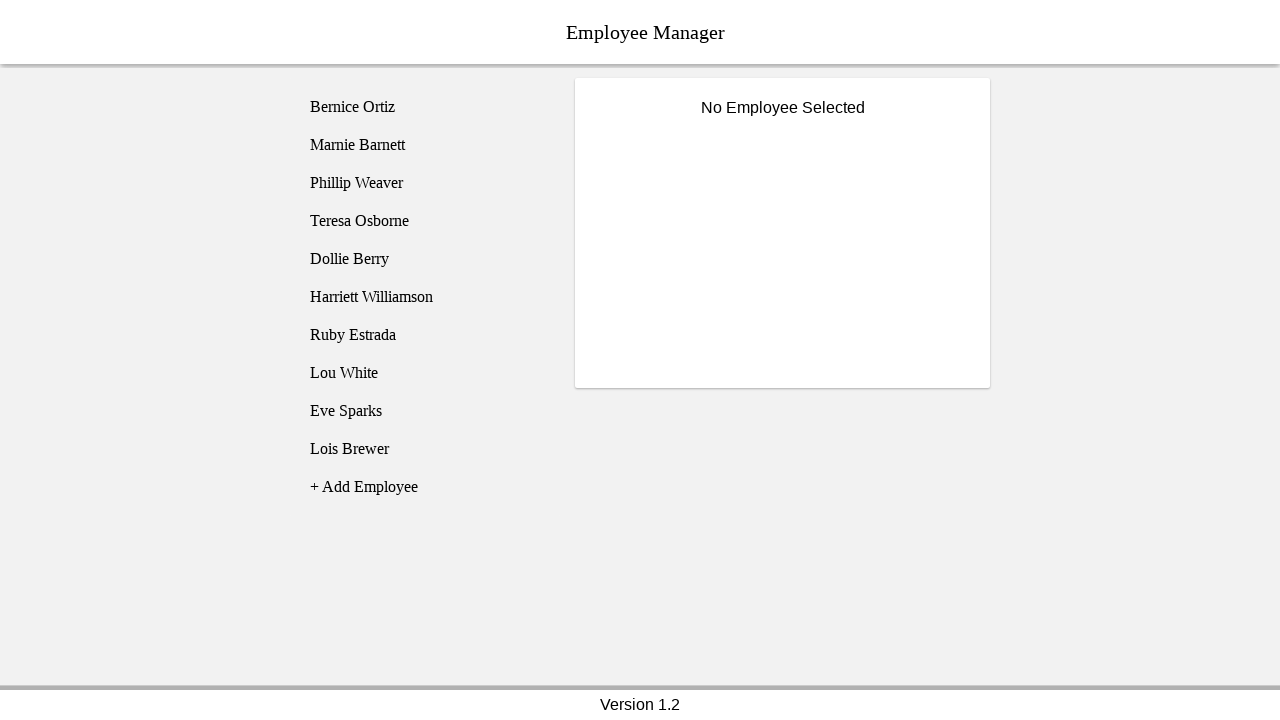

Clicked on Bernice Ortiz (employee1) at (425, 107) on [name='employee1']
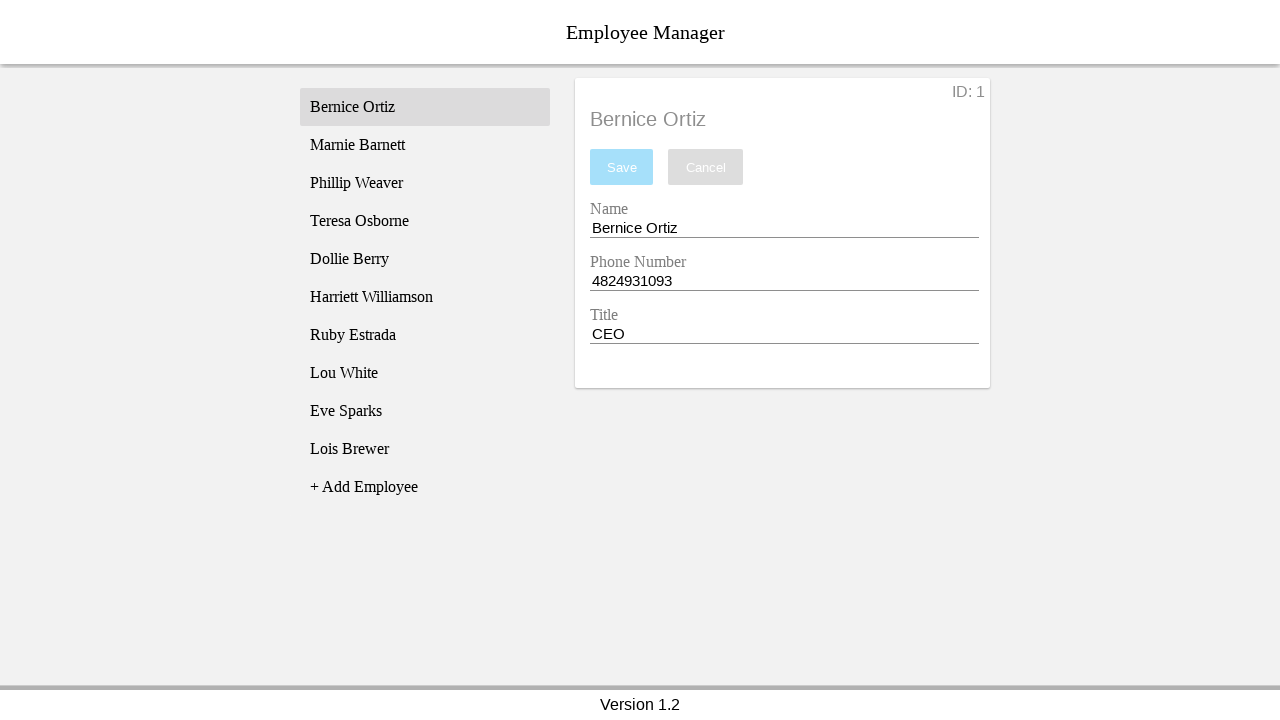

Name input field became visible
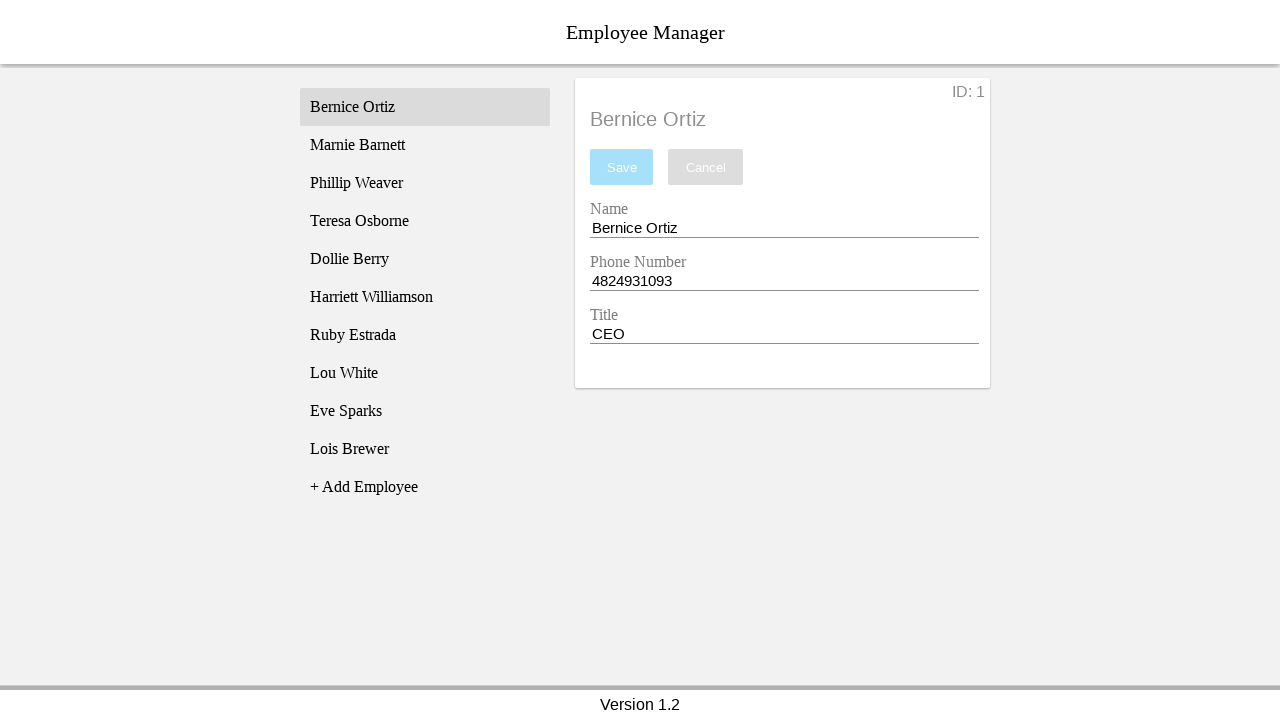

Cleared the name input field on [name='nameEntry']
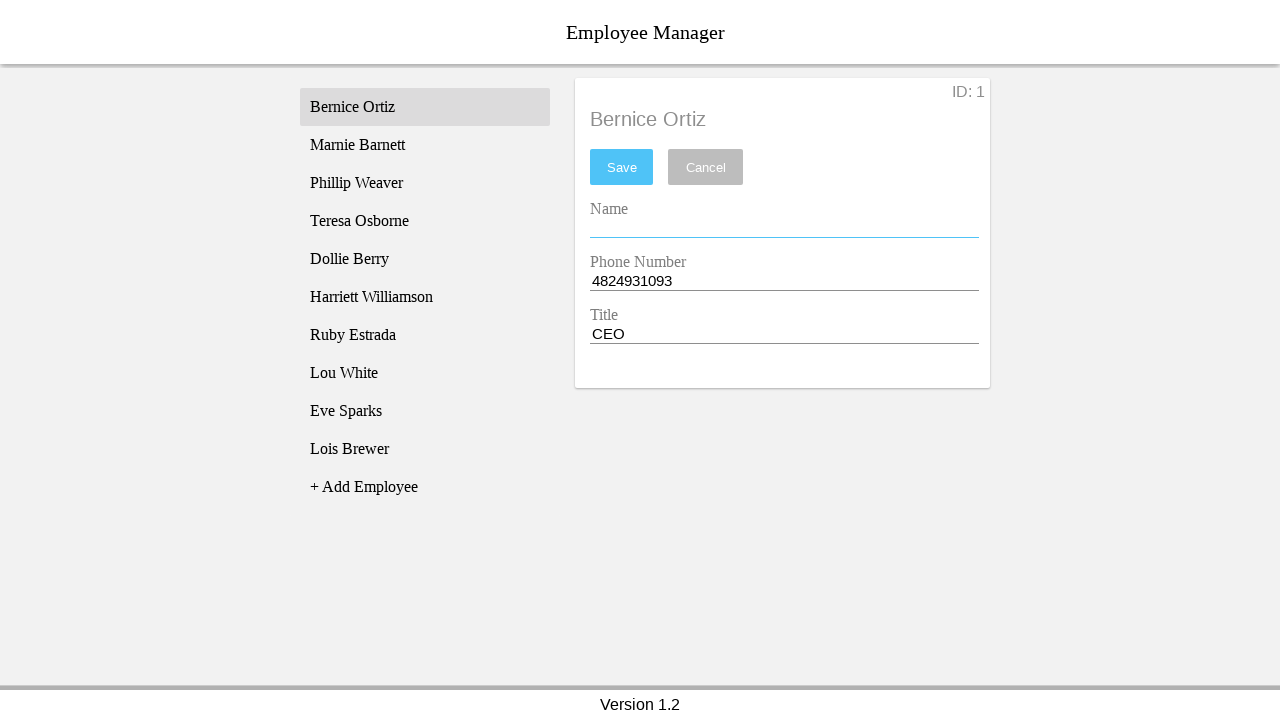

Pressed space in name input field on [name='nameEntry']
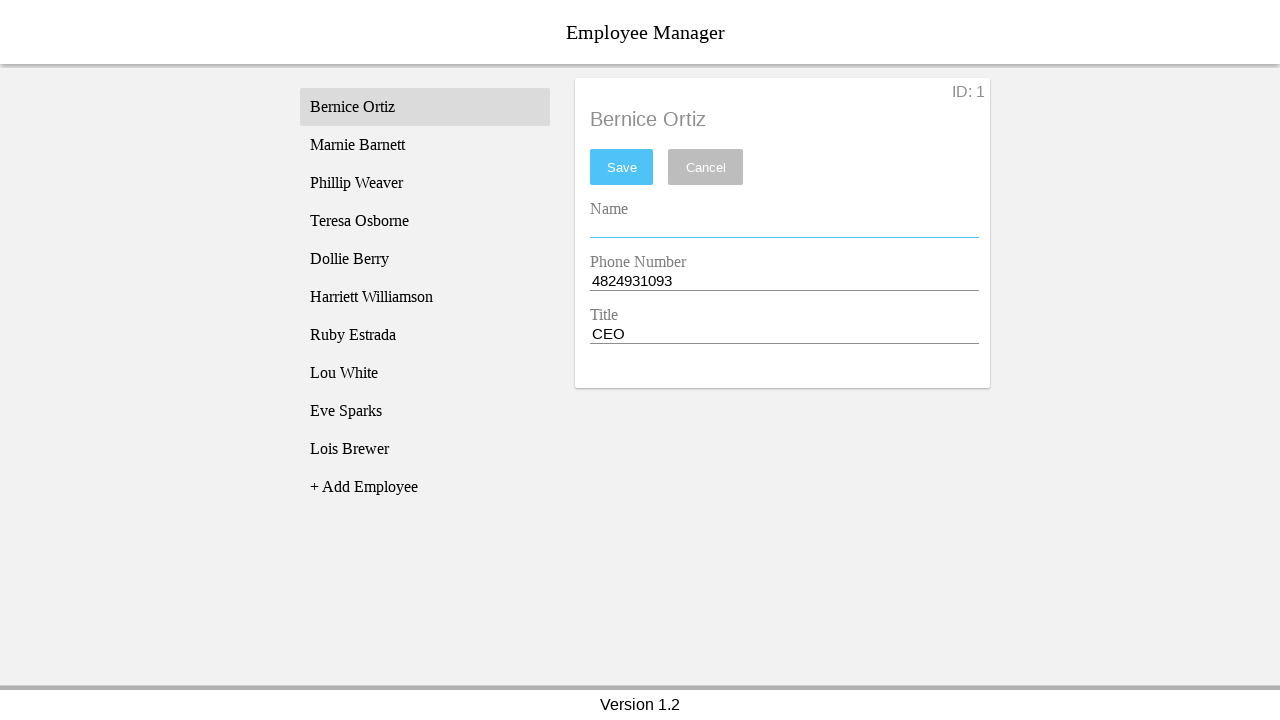

Pressed backspace to trigger validation error on [name='nameEntry']
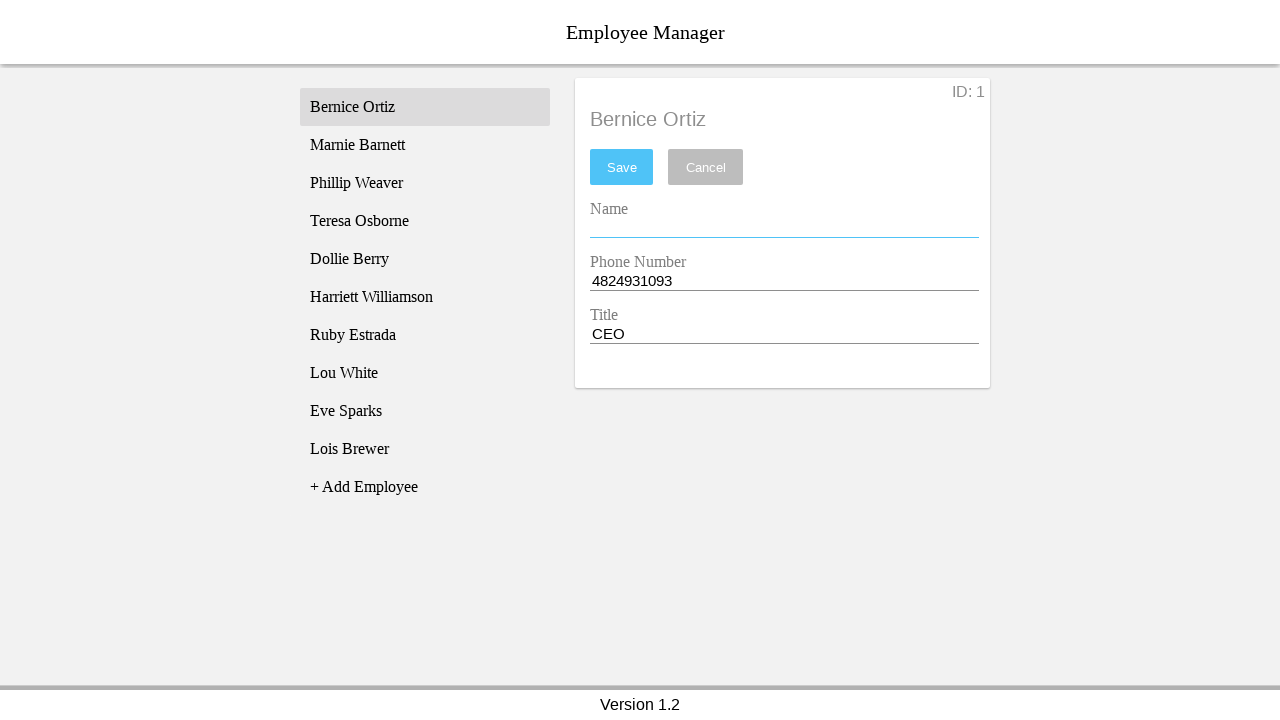

Clicked save button to trigger error at (622, 167) on #saveBtn
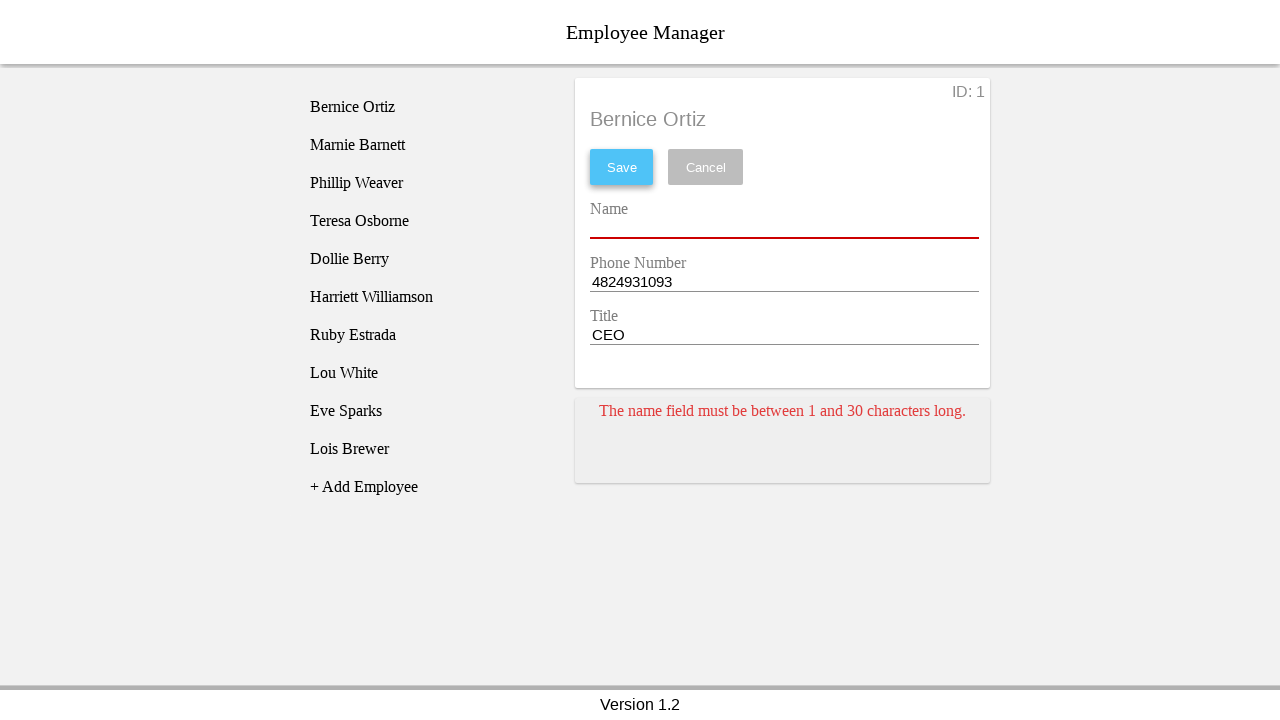

Error message card appeared
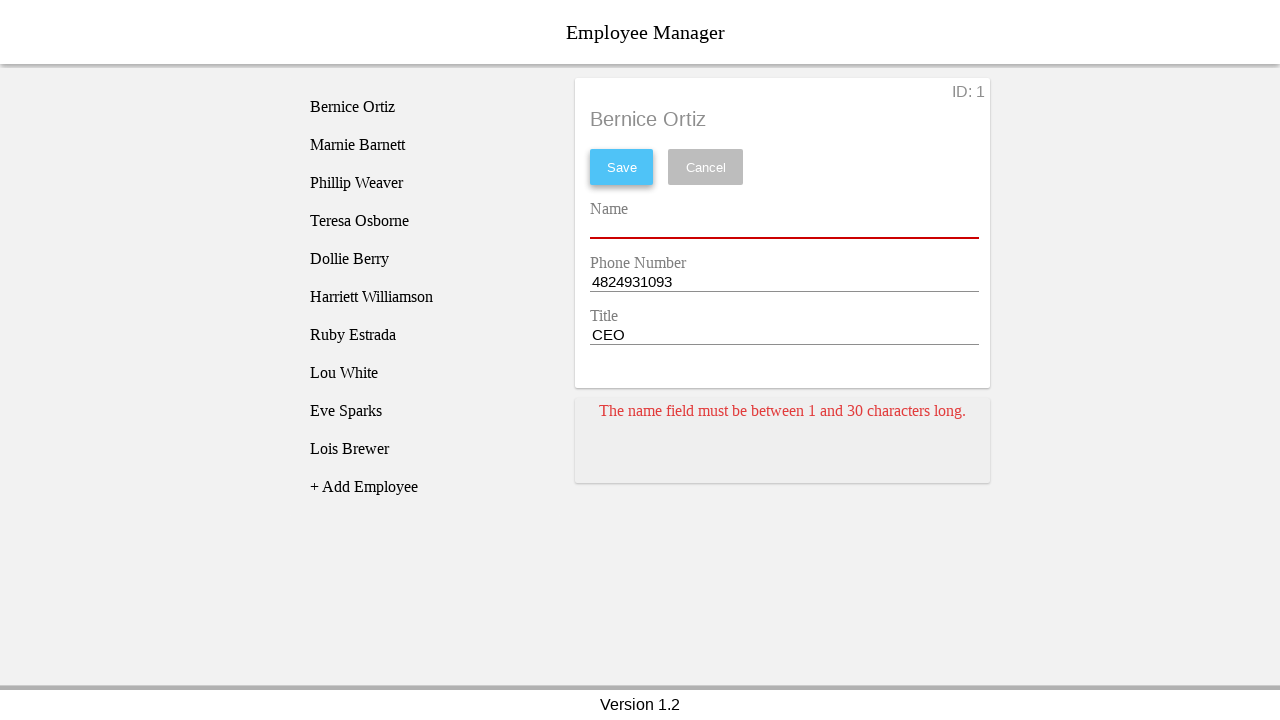

Pressed space to fix the invalid input on [name='nameEntry']
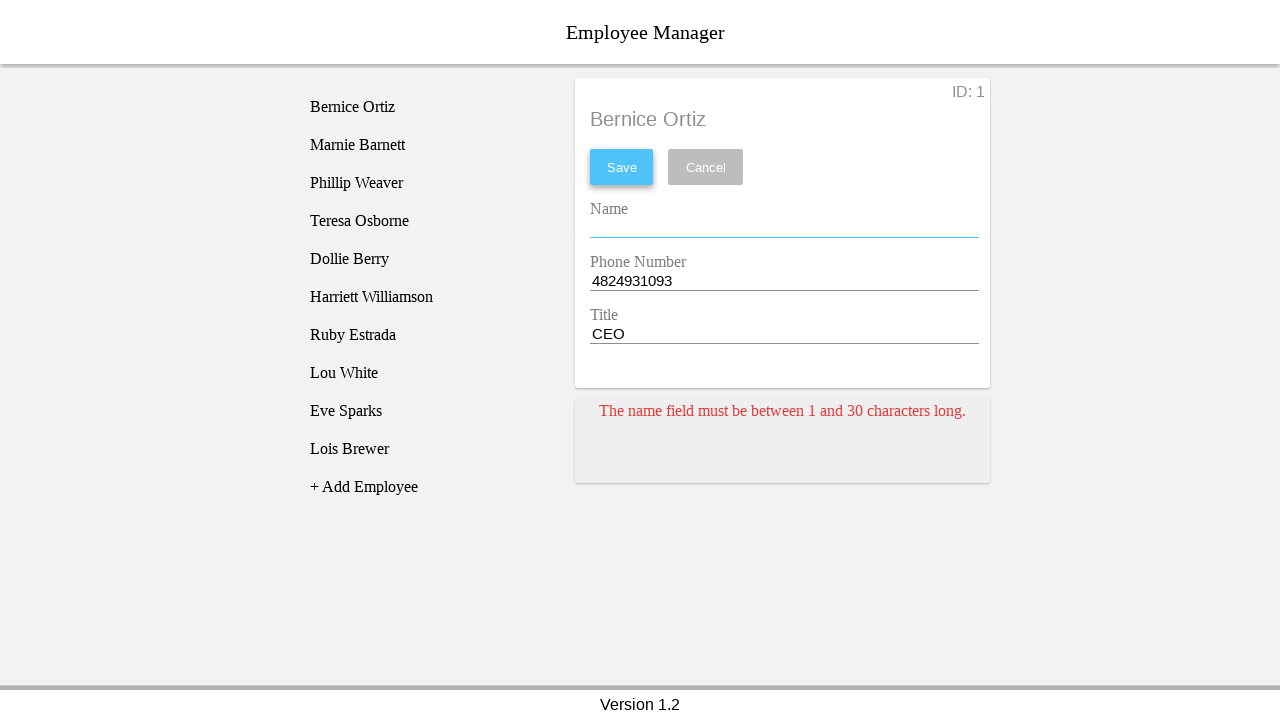

Clicked save button again to dismiss error at (622, 167) on #saveBtn
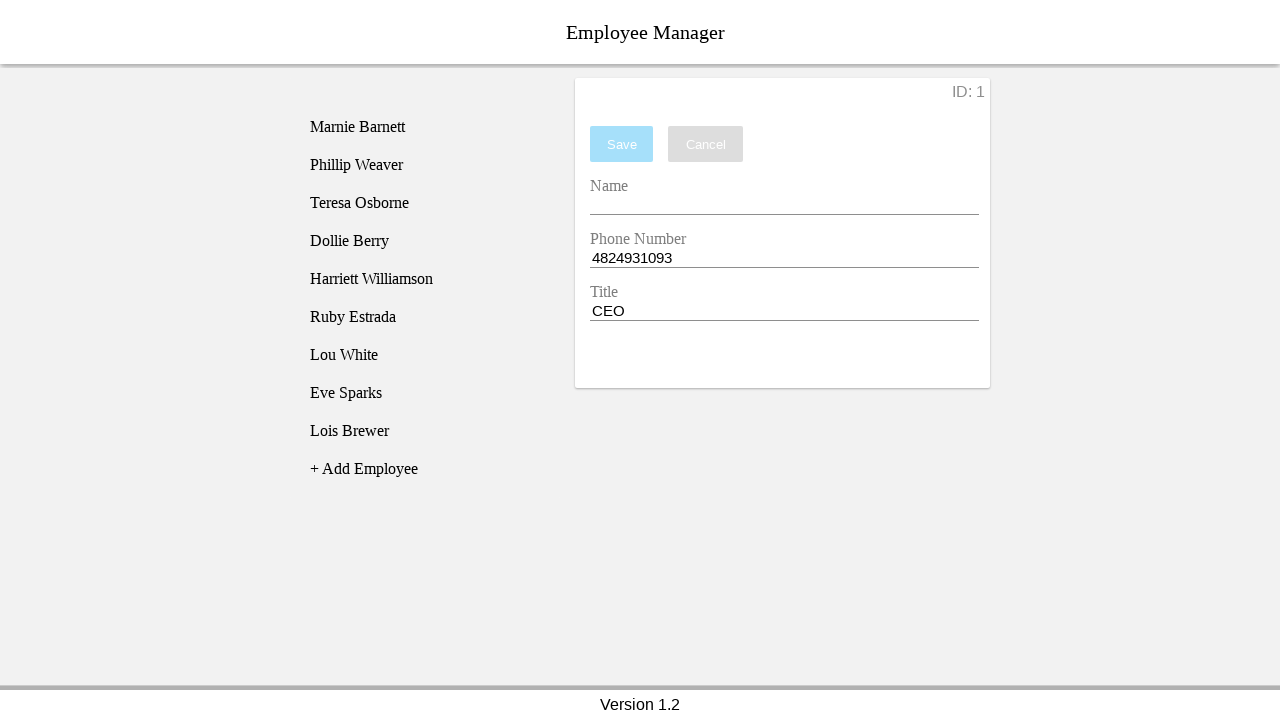

Waited 500ms for error to be dismissed
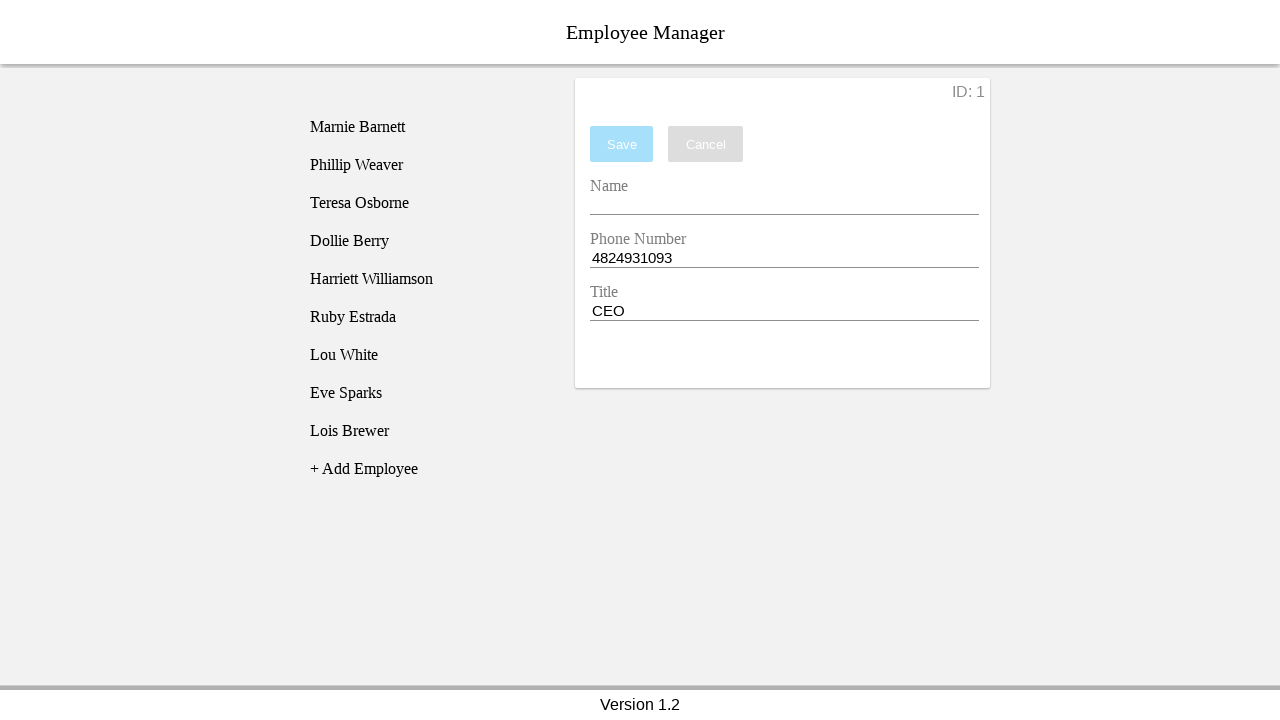

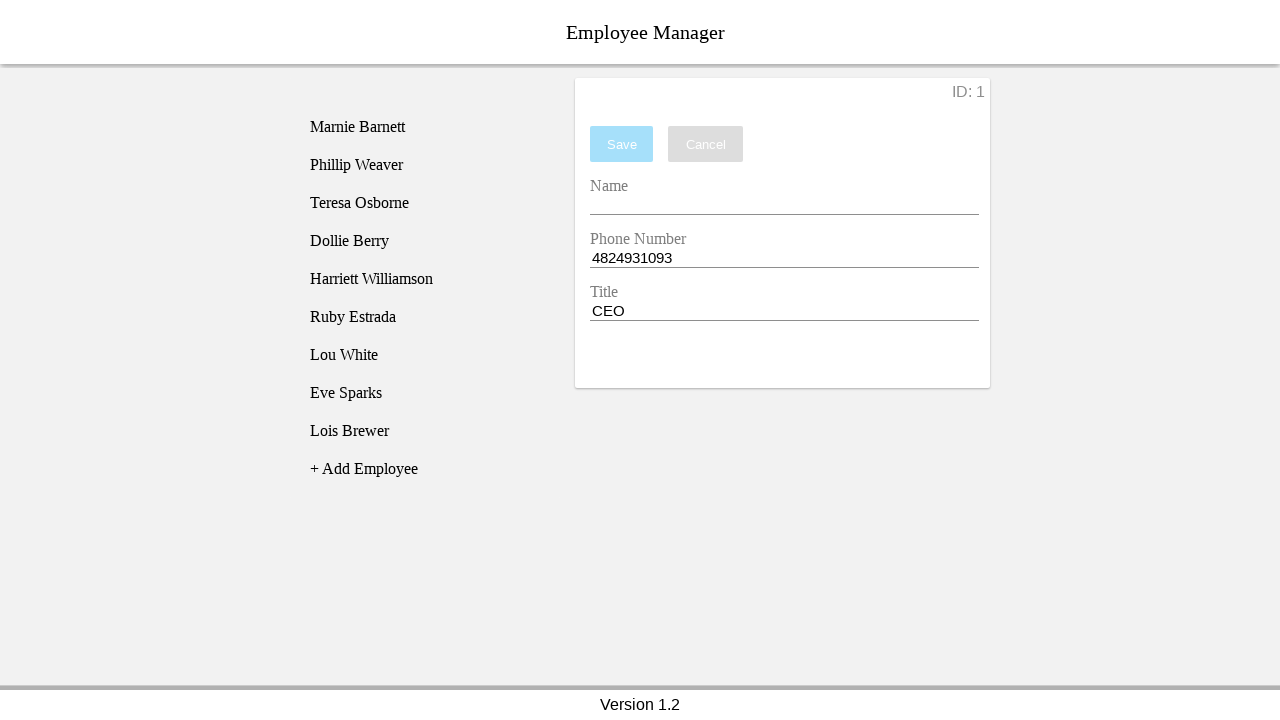